Searches for a product on Mercari Japan marketplace and scrolls through the search results page to load more items, simulating human-like browsing behavior with random mouse movements.

Starting URL: https://jp.mercari.com/search?keyword=%E3%83%AD%E3%82%B1%E3%83%83%E3%83%88%E5%9B%A3%E3%81%AE%E6%A0%84%E5%85%89+BOX&status=on_sale

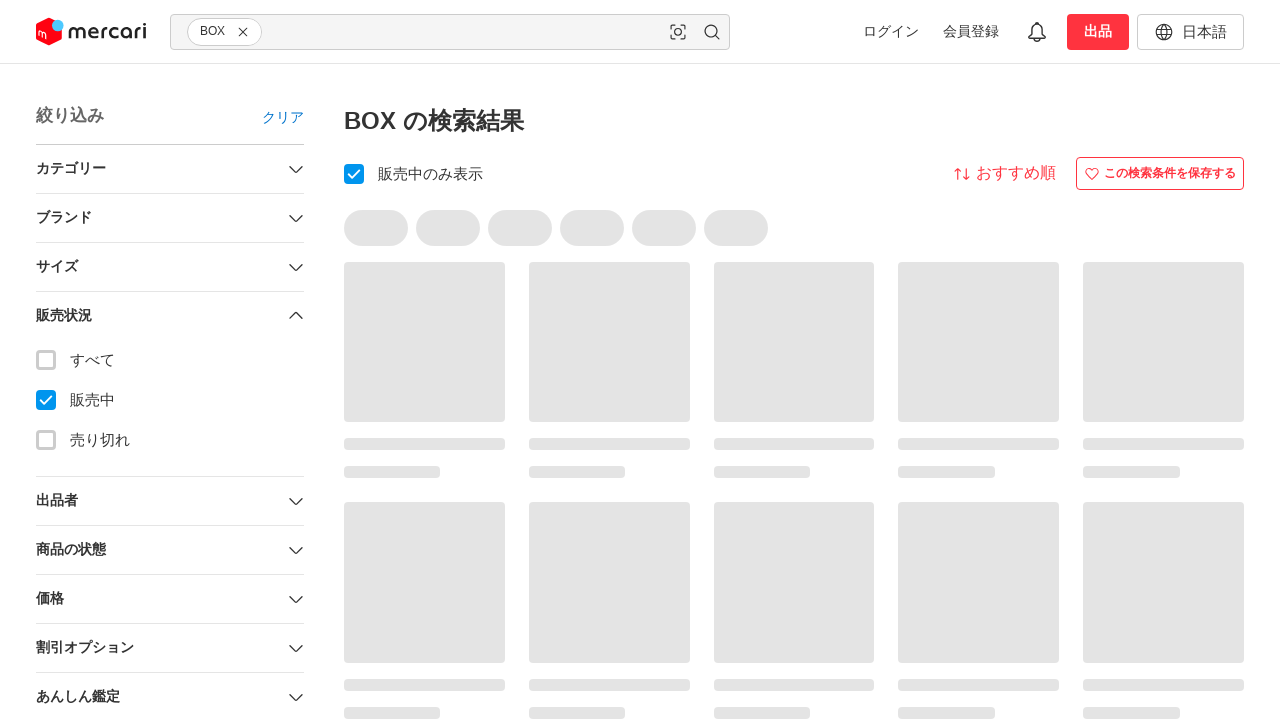

Page body loaded successfully
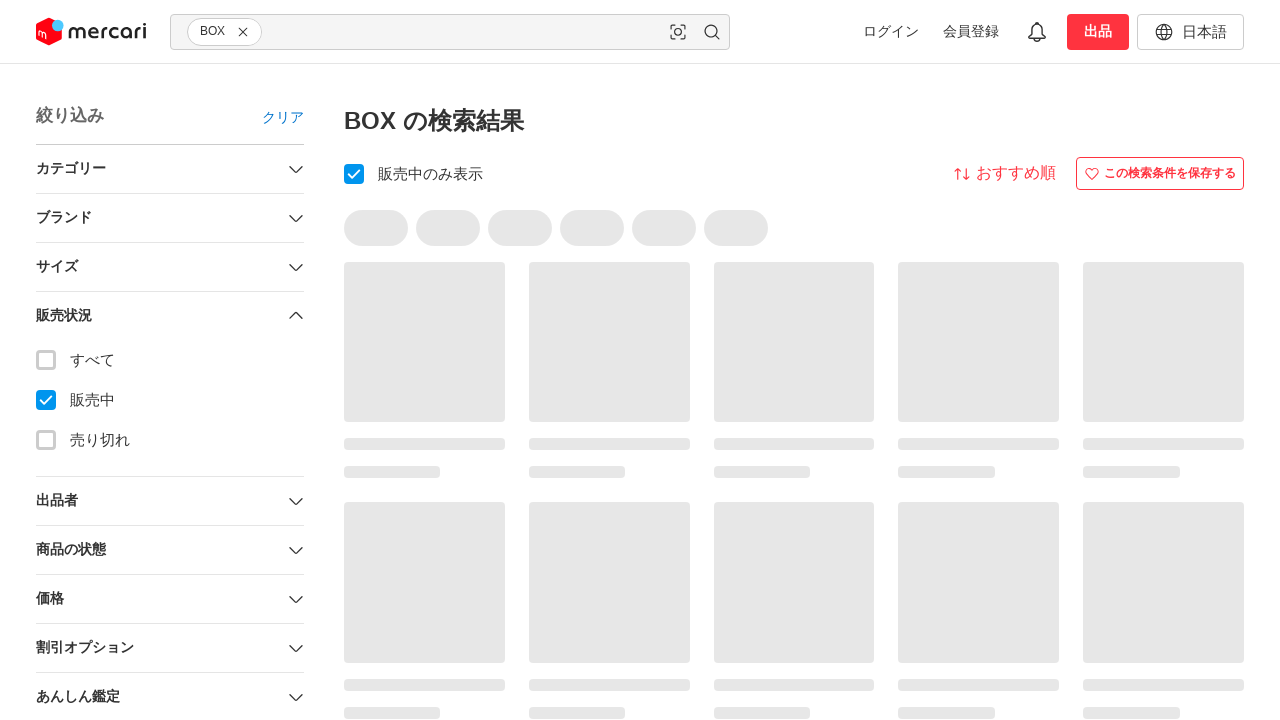

Waited for content to render
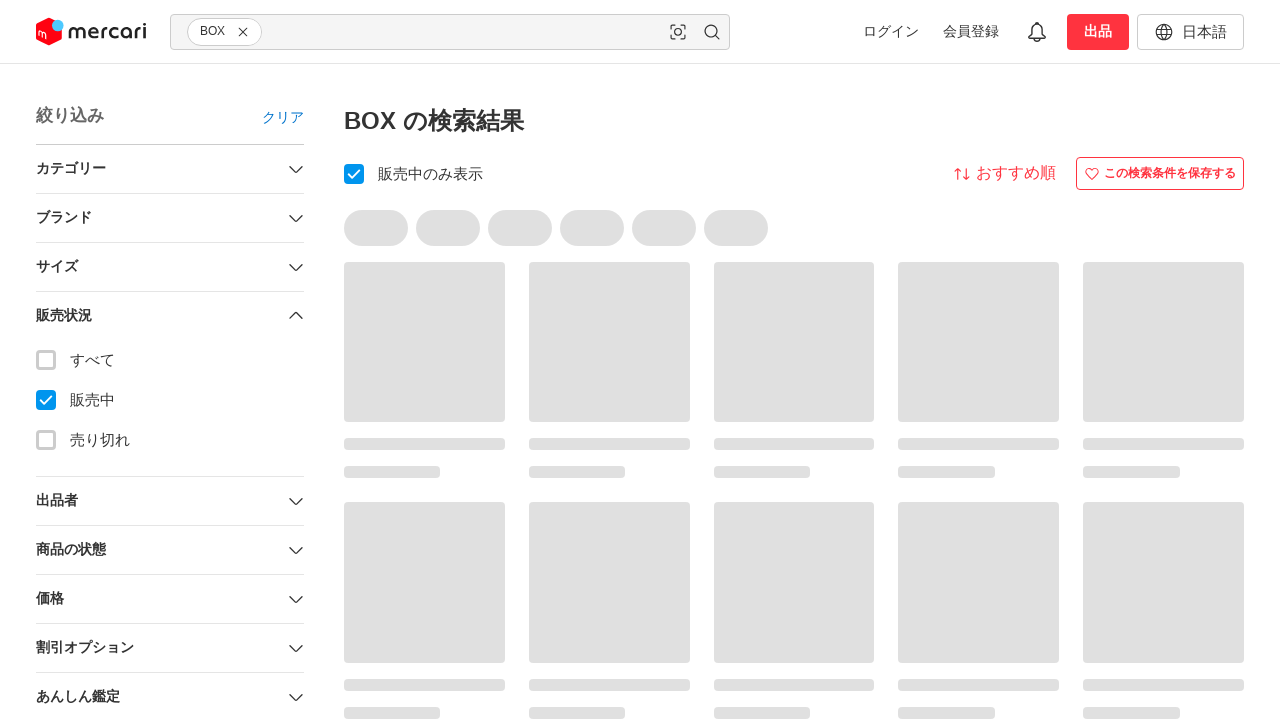

Scrolled down to load more products (scroll 1/4)
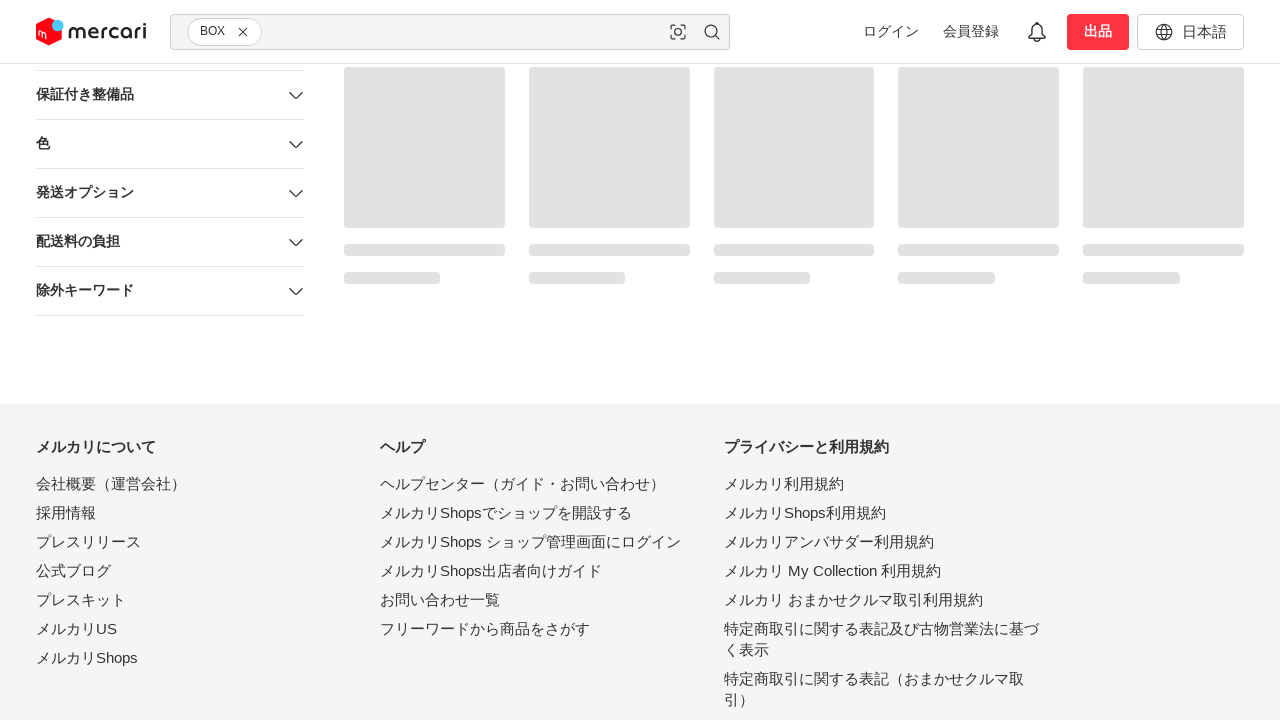

Waited for products to load after scrolling
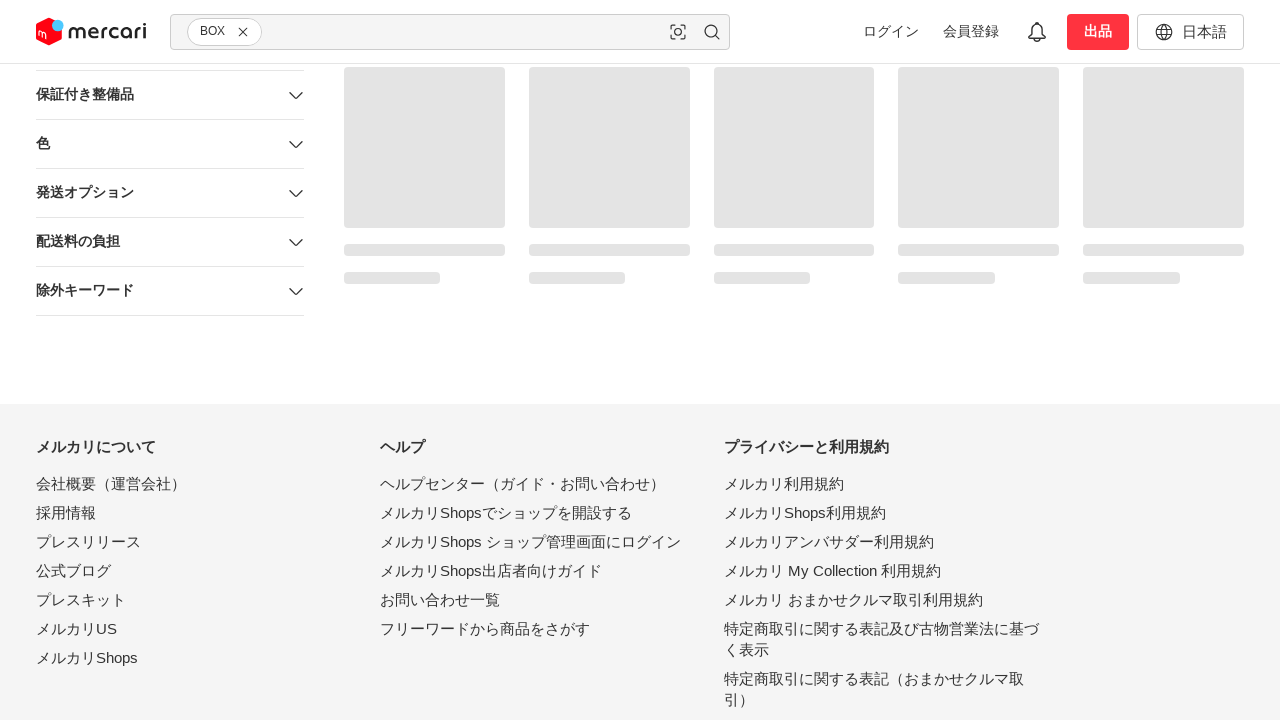

Scrolled down to load more products (scroll 2/4)
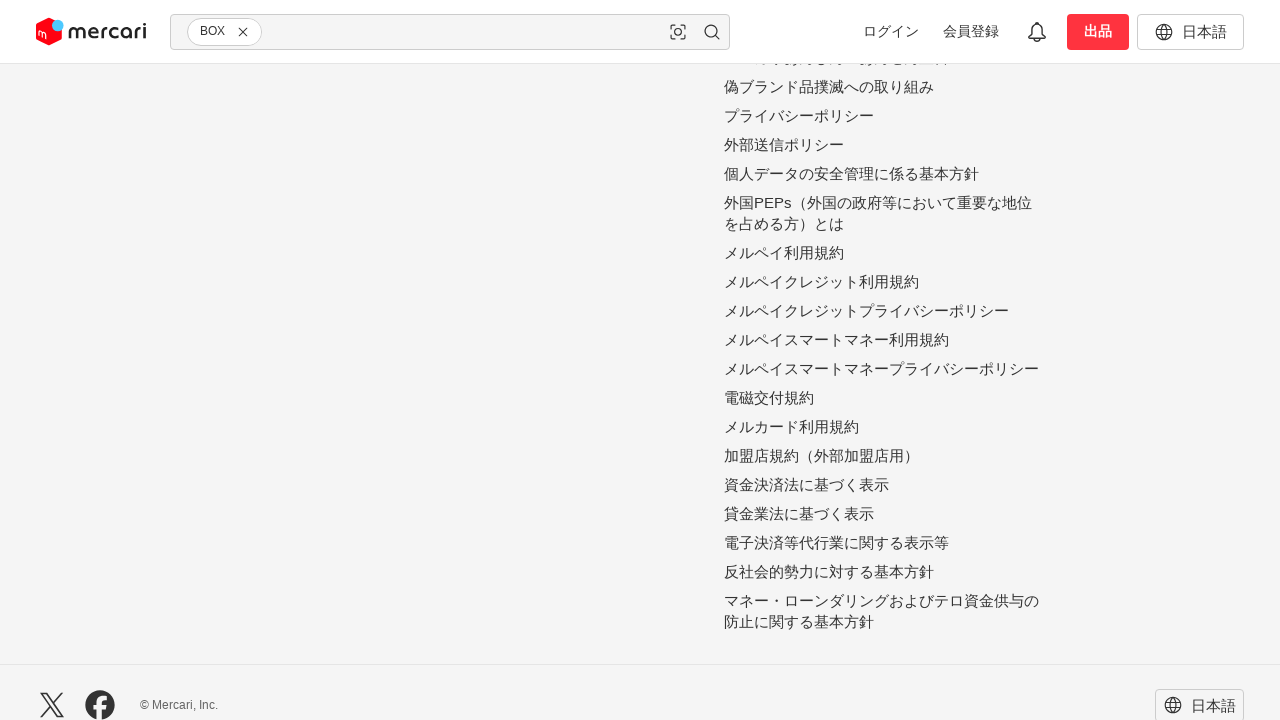

Waited for products to load after scrolling
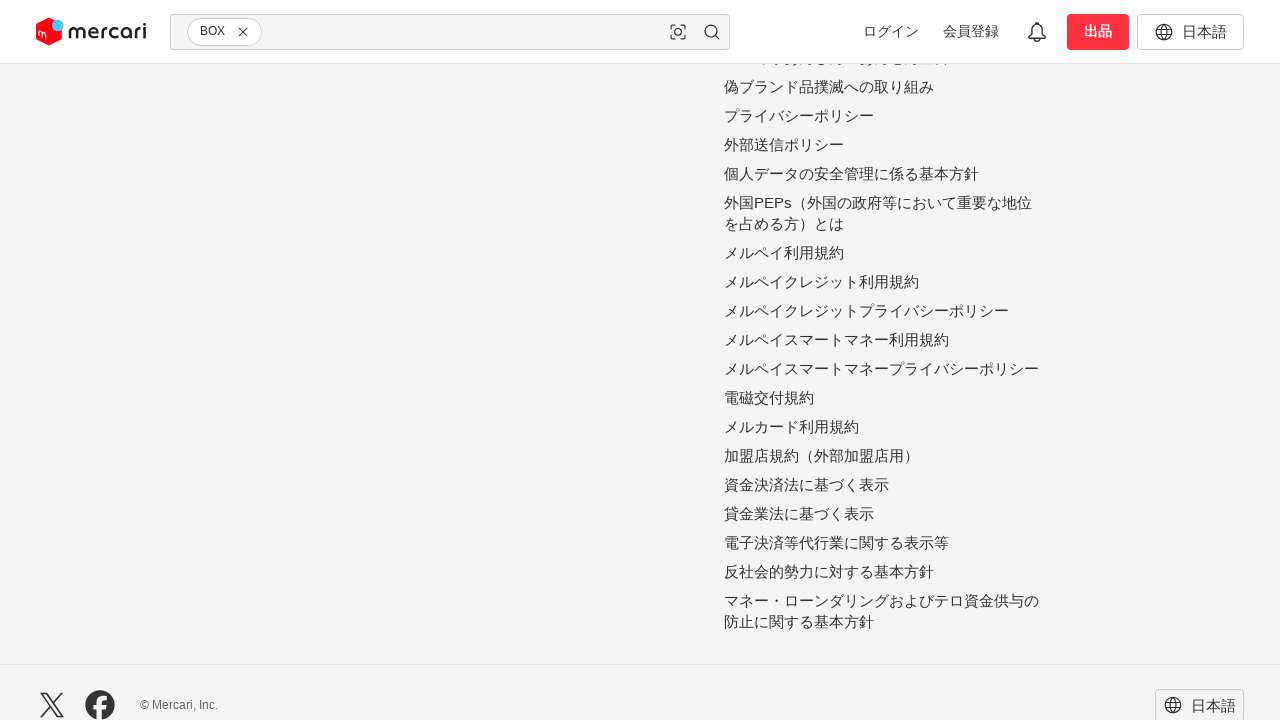

Scrolled down to load more products (scroll 3/4)
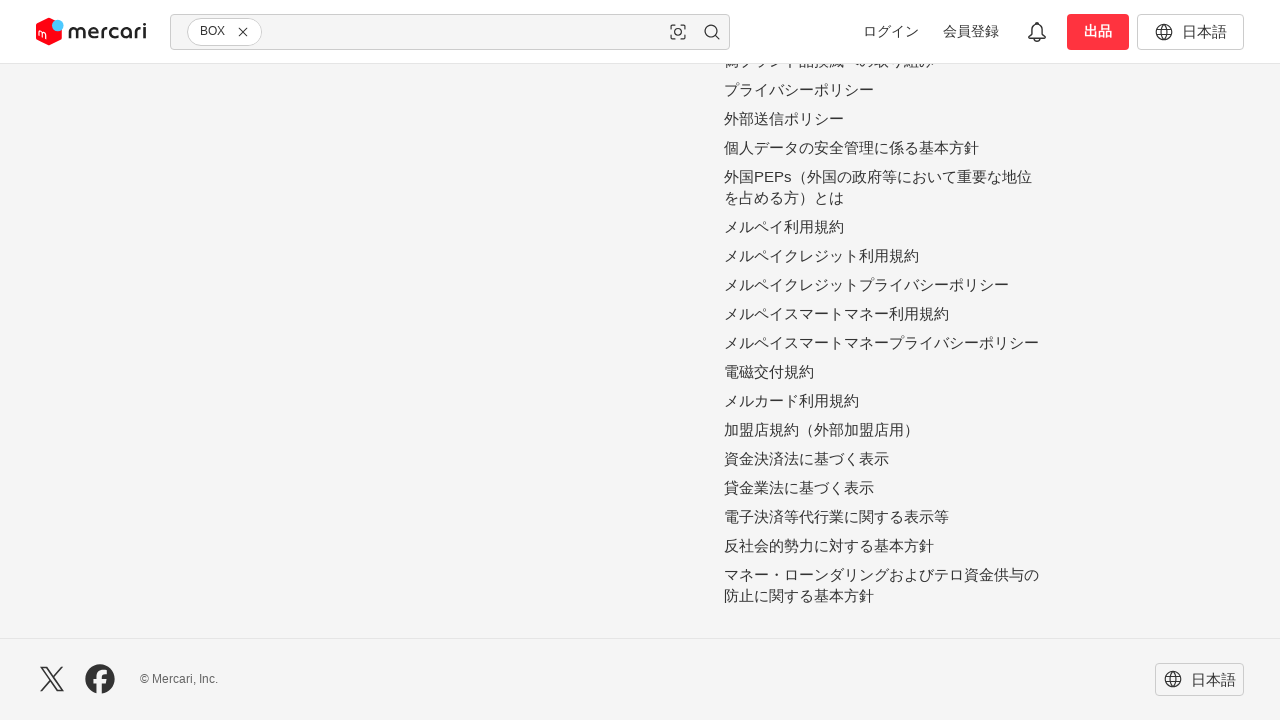

Waited for products to load after scrolling
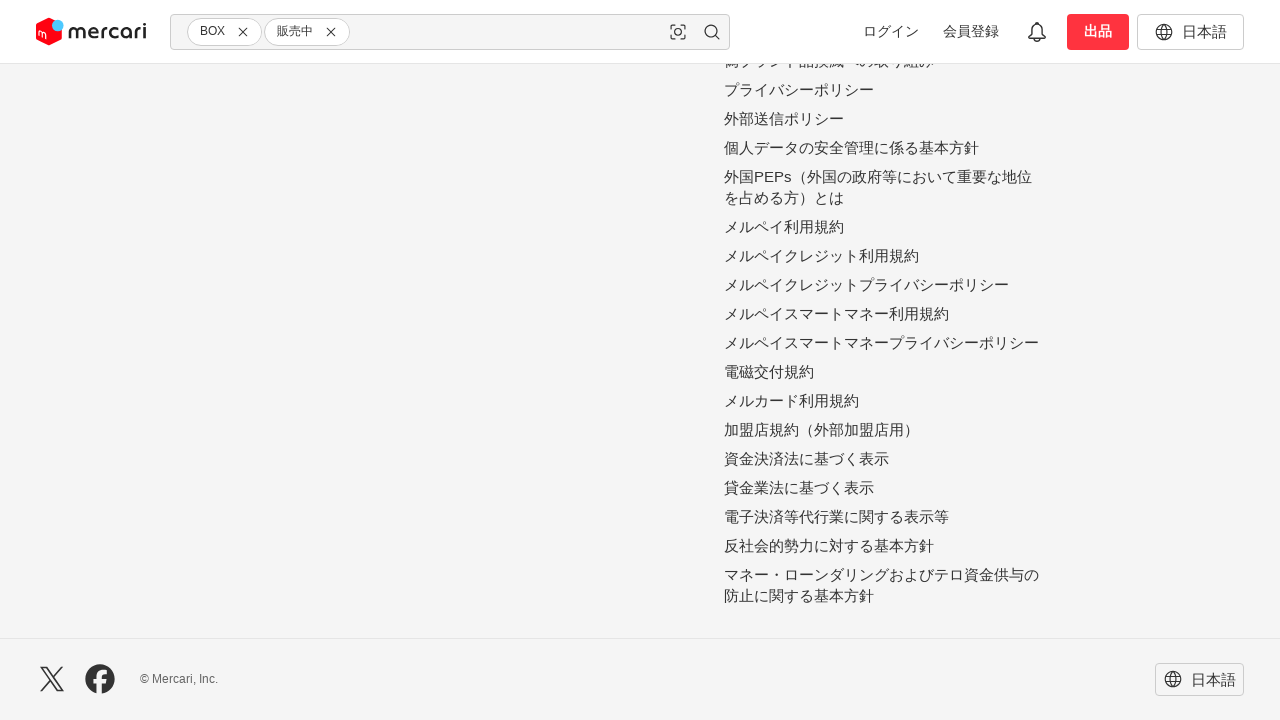

Scrolled down to load more products (scroll 4/4)
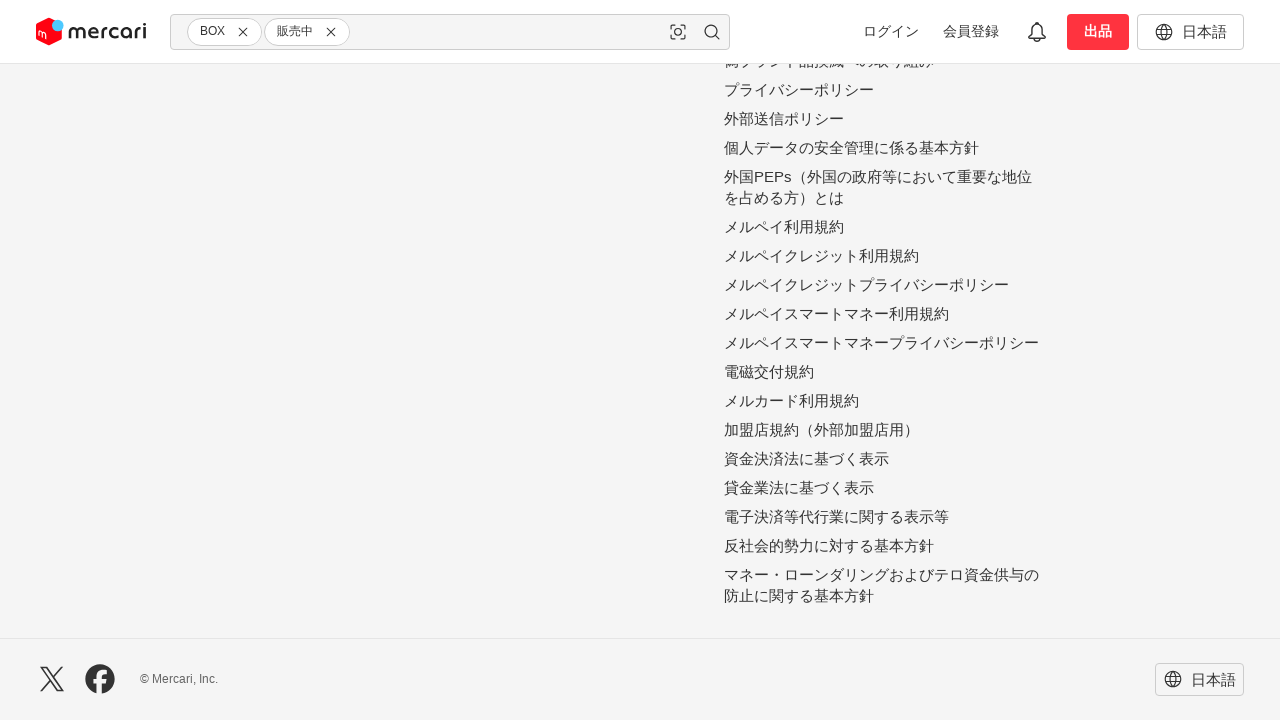

Waited for products to load after scrolling
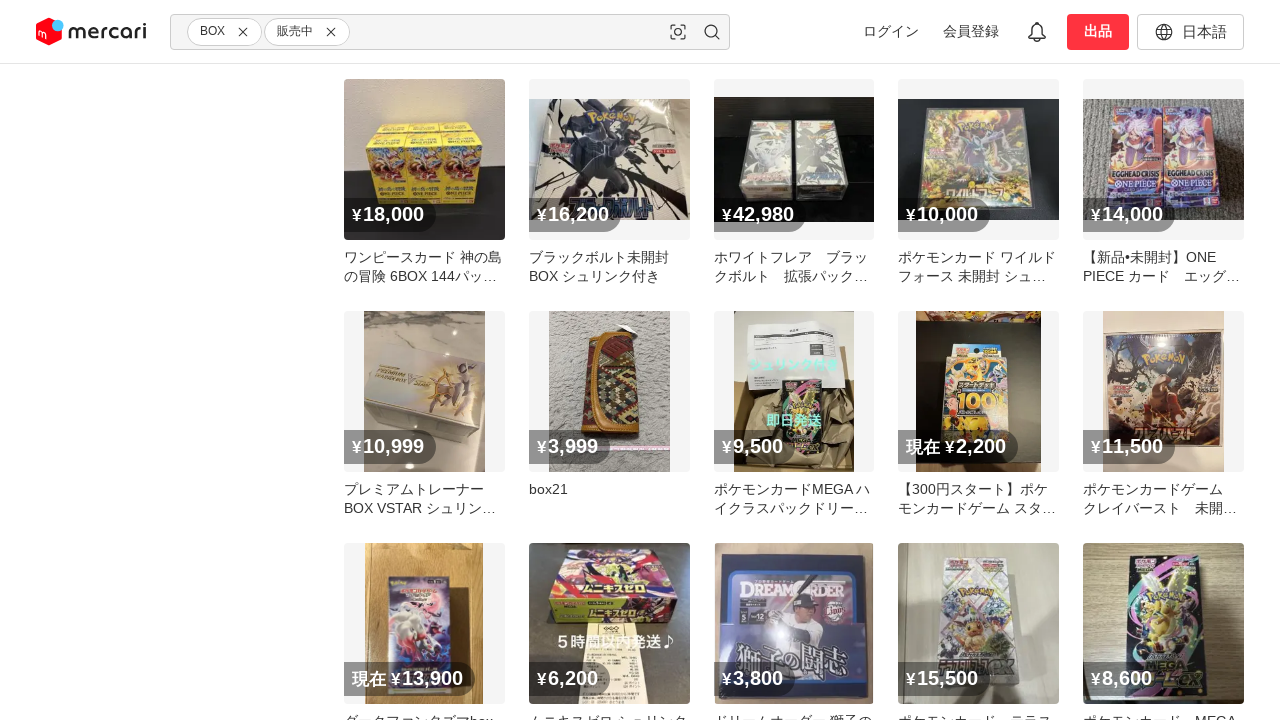

Final wait for lazy-loaded content to complete
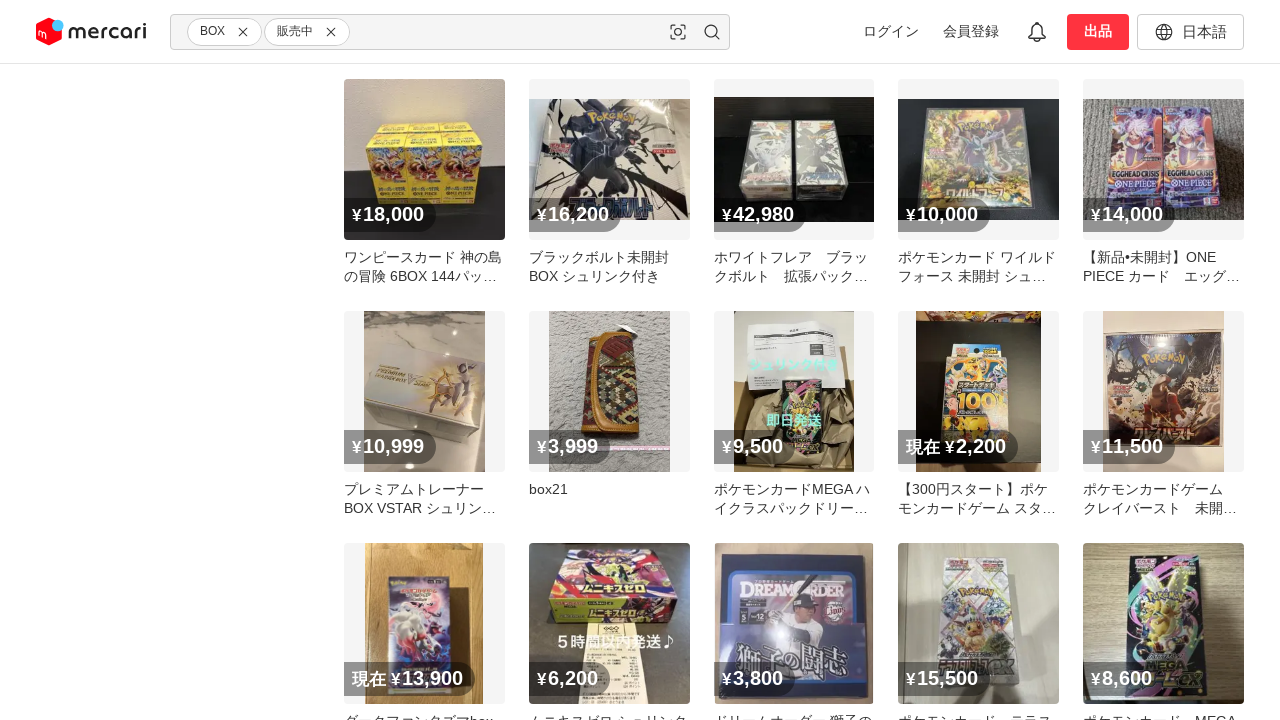

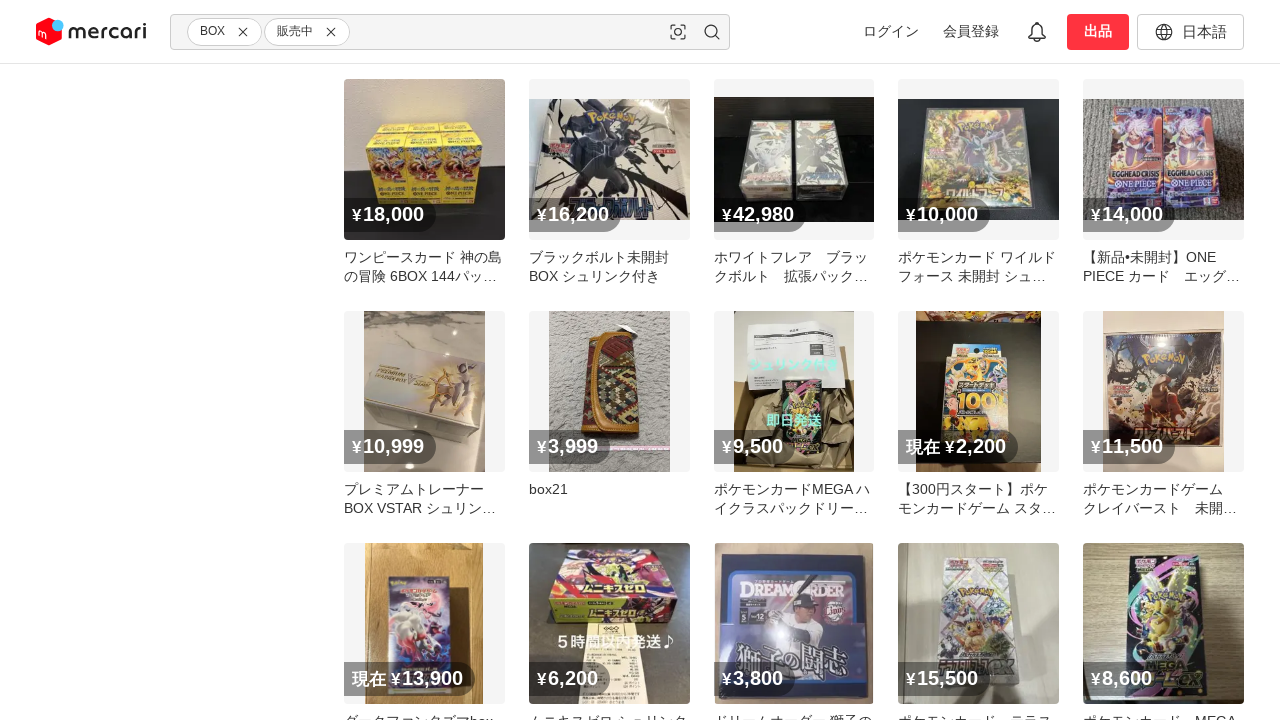